Tests key press detection by pressing the Escape key and verifying the result text displays the correct key

Starting URL: https://the-internet.herokuapp.com/key_presses

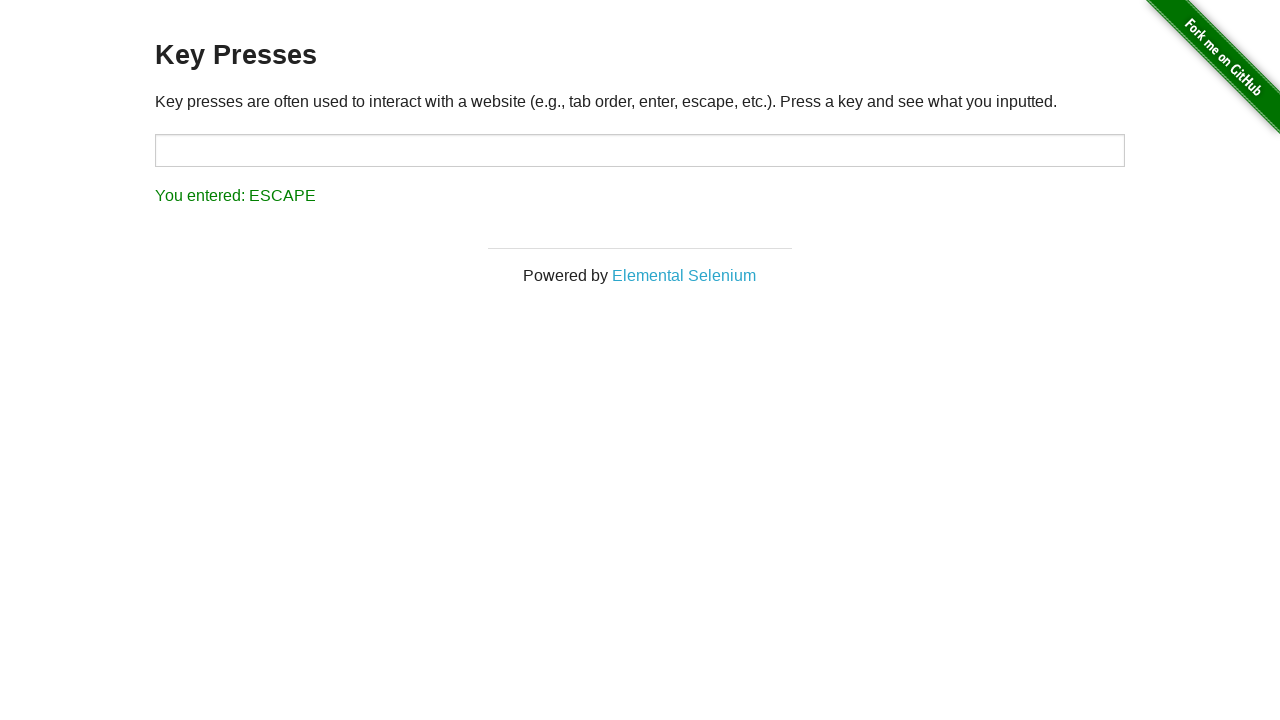

Navigated to key press test page
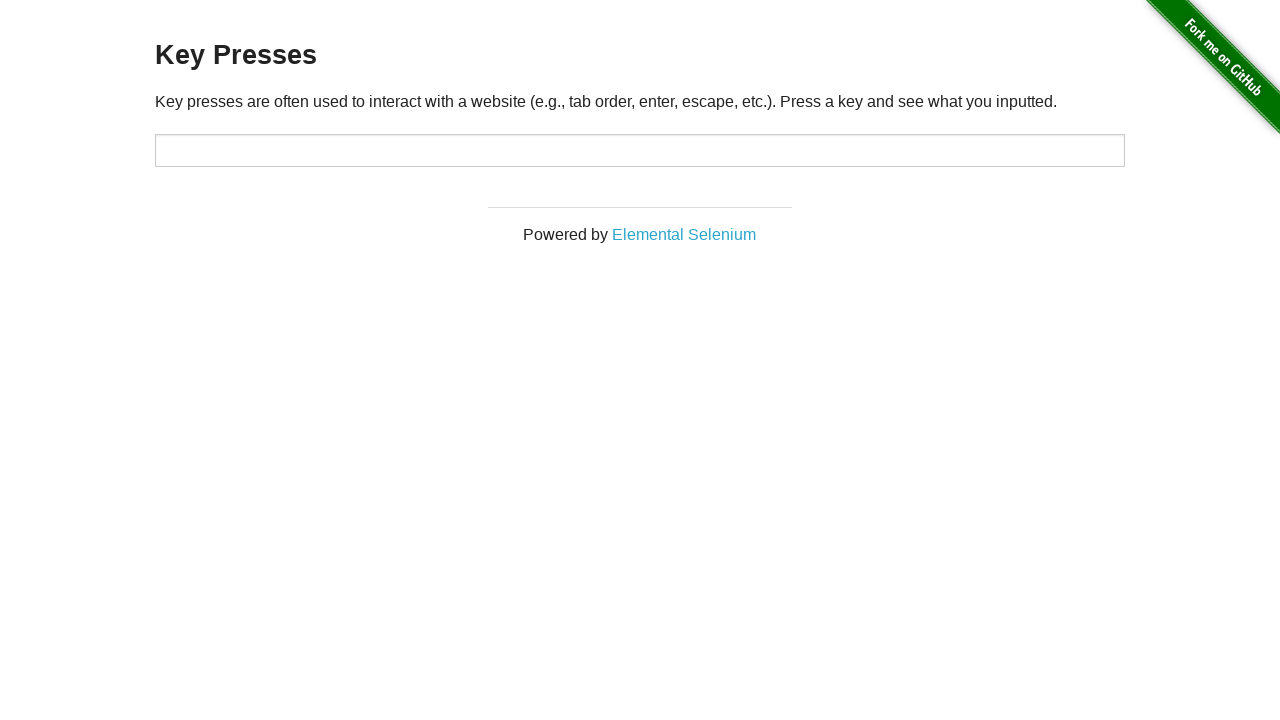

Pressed Escape key
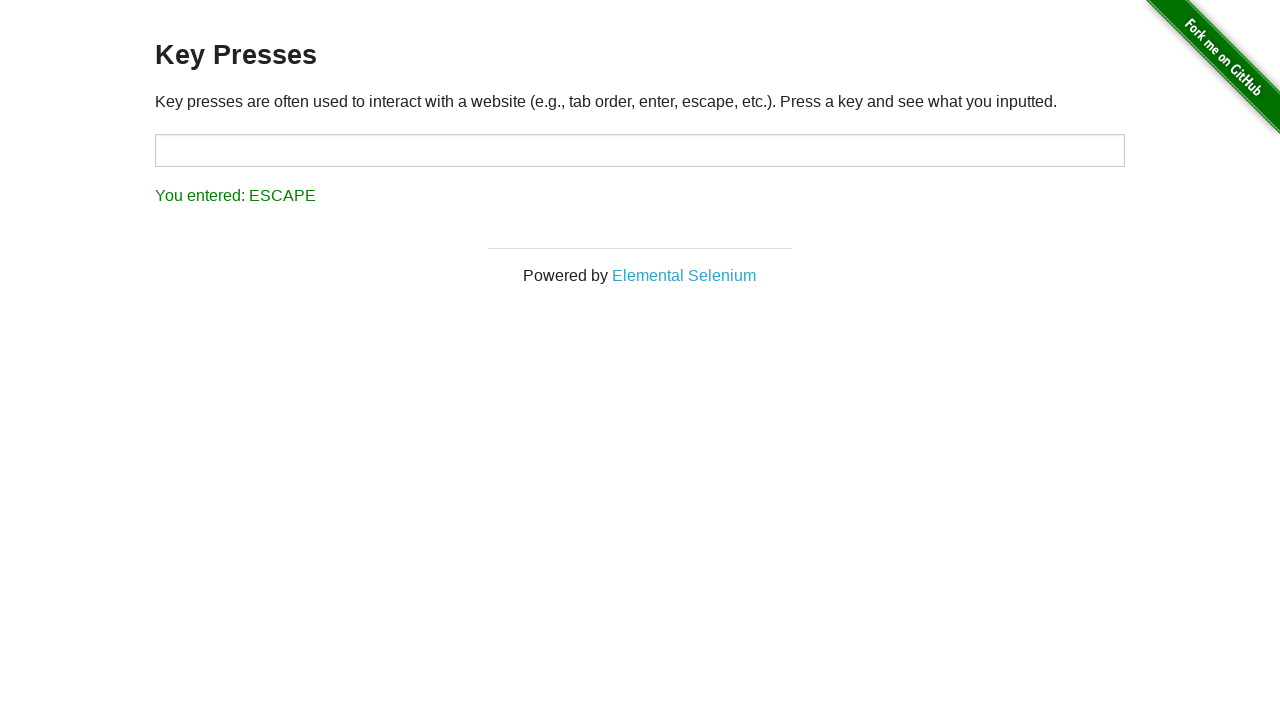

Result text verified - displays 'You entered: ESCAPE'
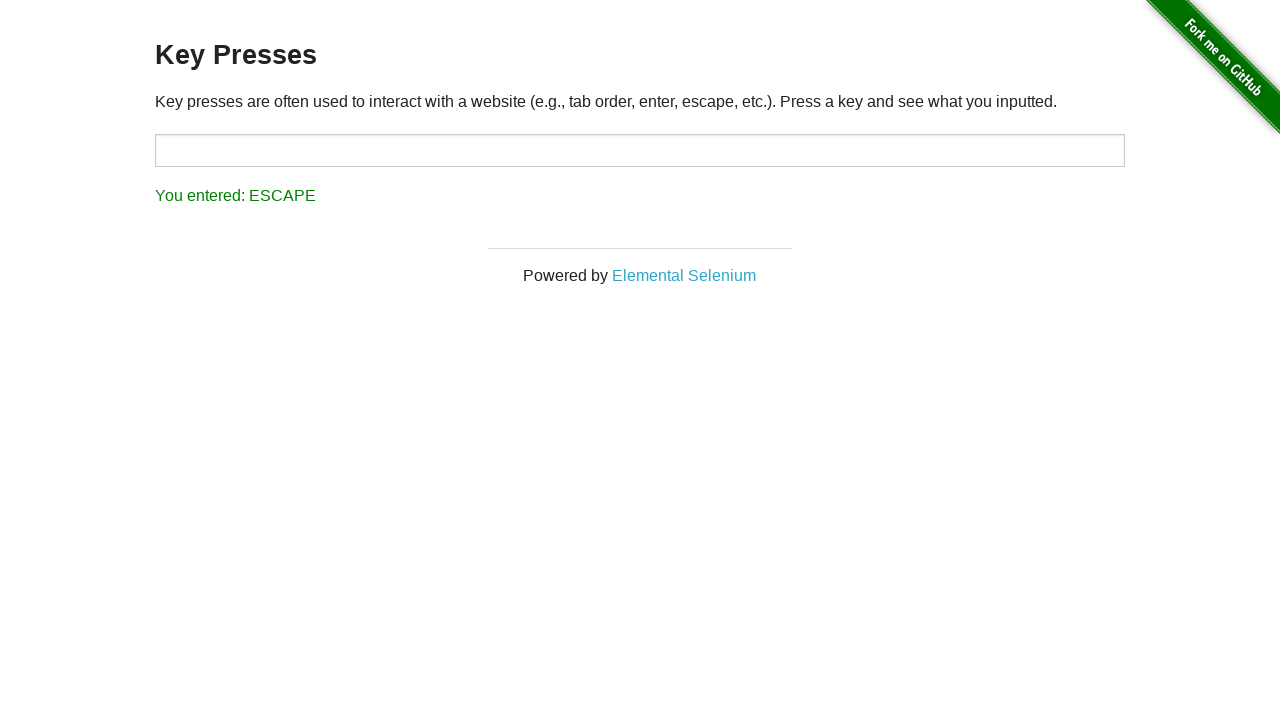

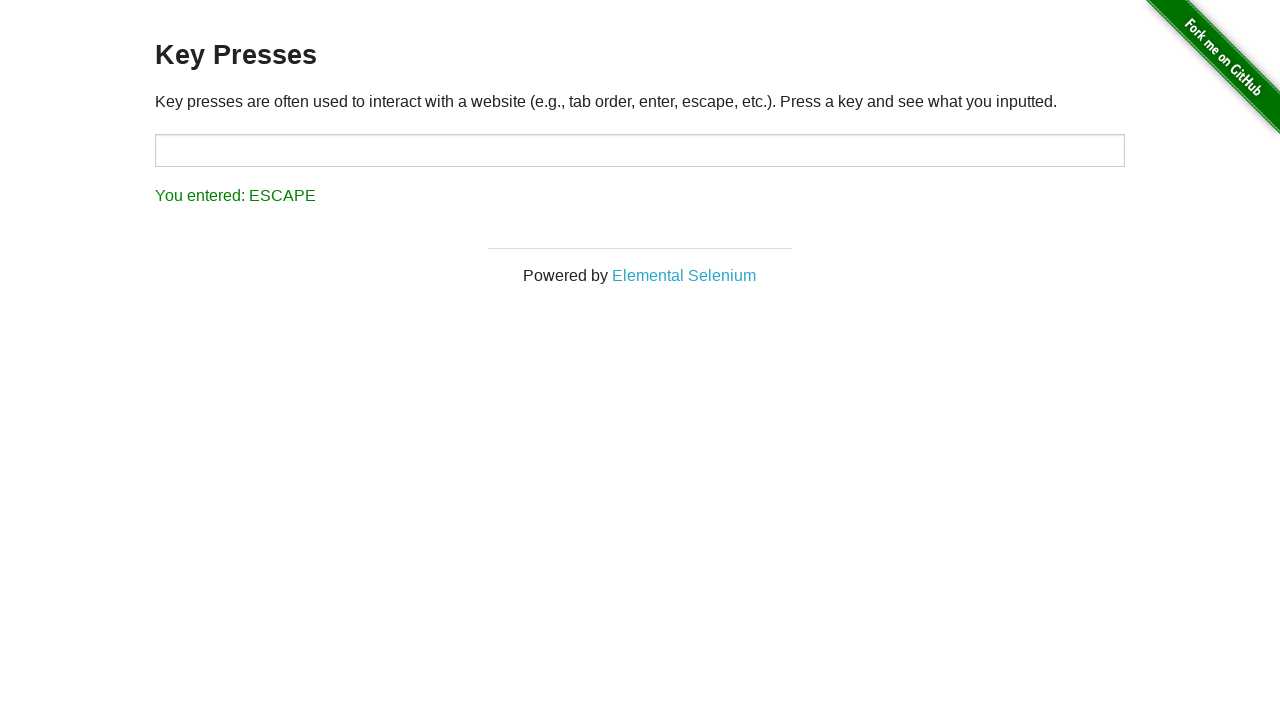